Tests form filling on the DemoQA practice form by entering first name, last name, address, and clicking the date of birth input field using CSS selectors

Starting URL: https://demoqa.com/automation-practice-form

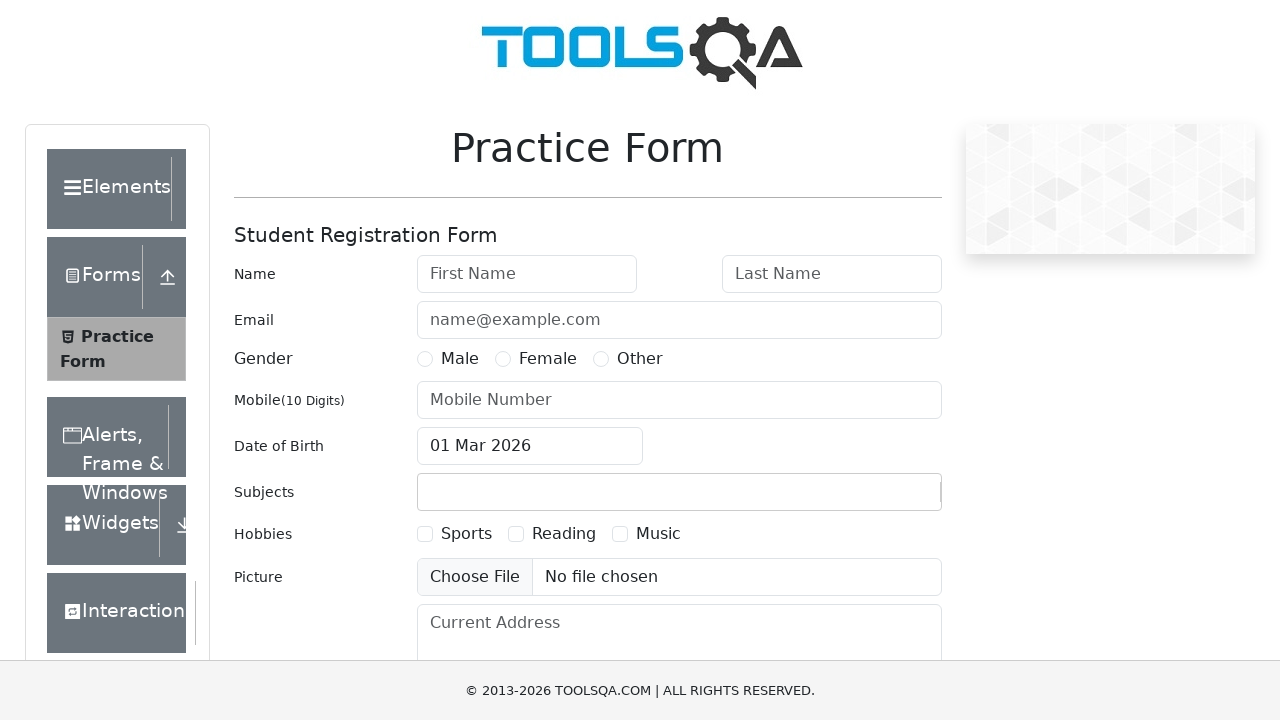

Filled first name field with 'Prashant' on input#firstName
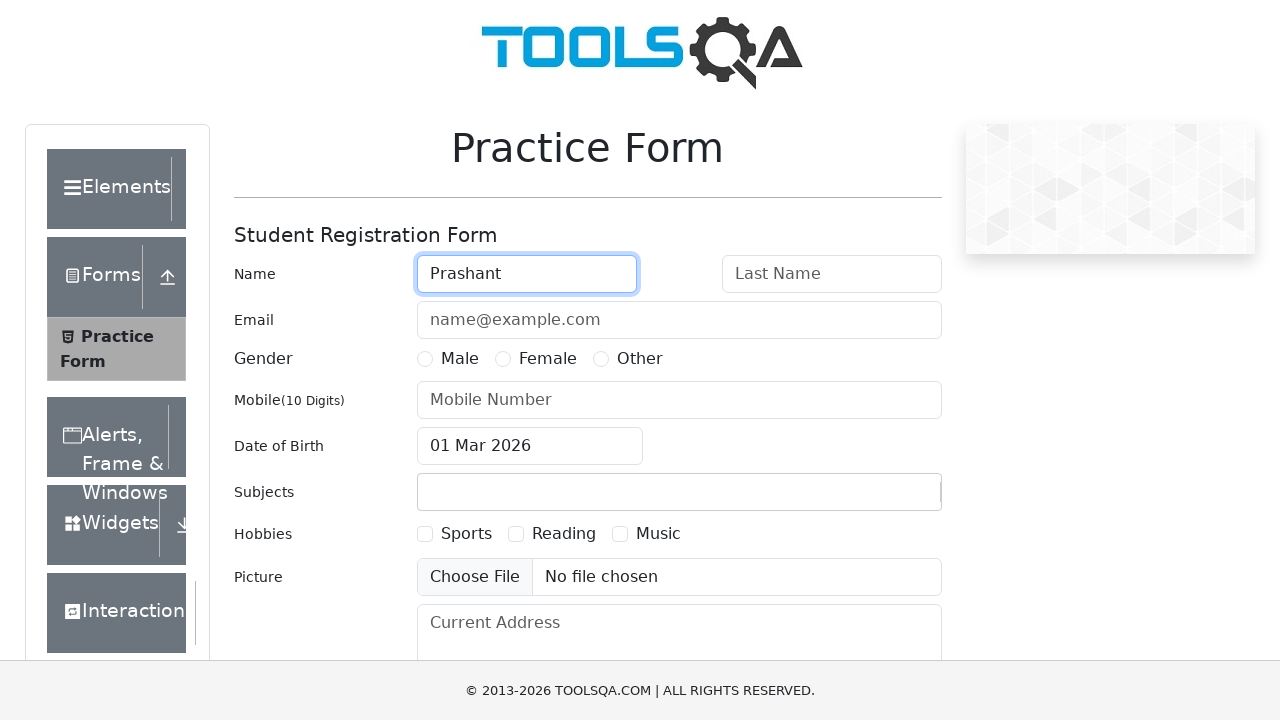

Filled last name field with 'ronge' on input[placeholder='Last Name']
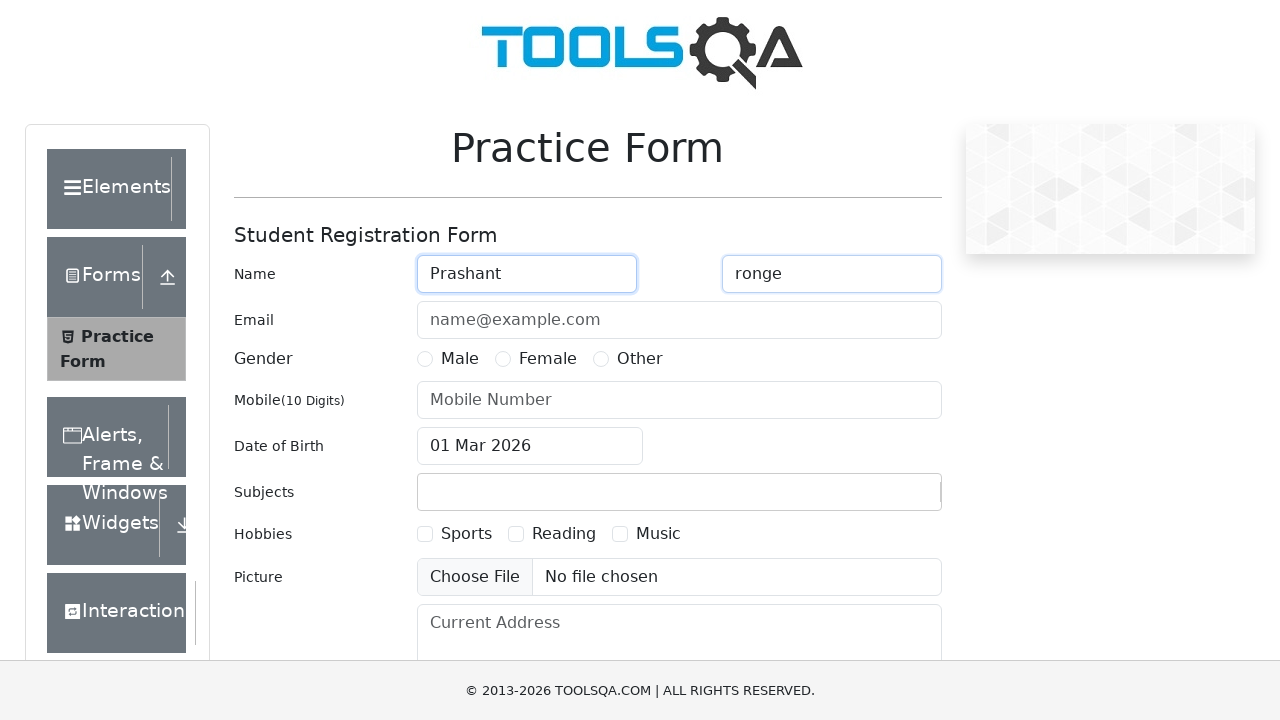

Filled address field with 'Pathri' on textarea.form-control
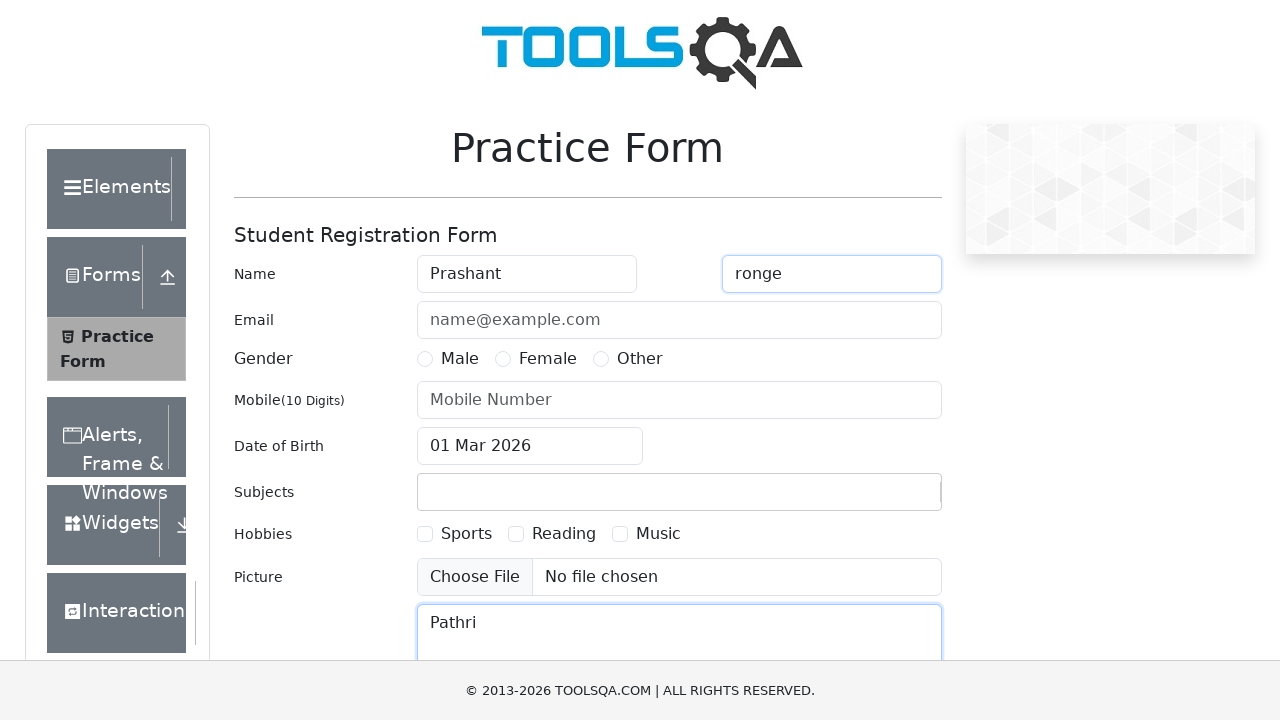

Clicked date of birth input field at (530, 446) on input.form-control[id=dateOfBirthInput]
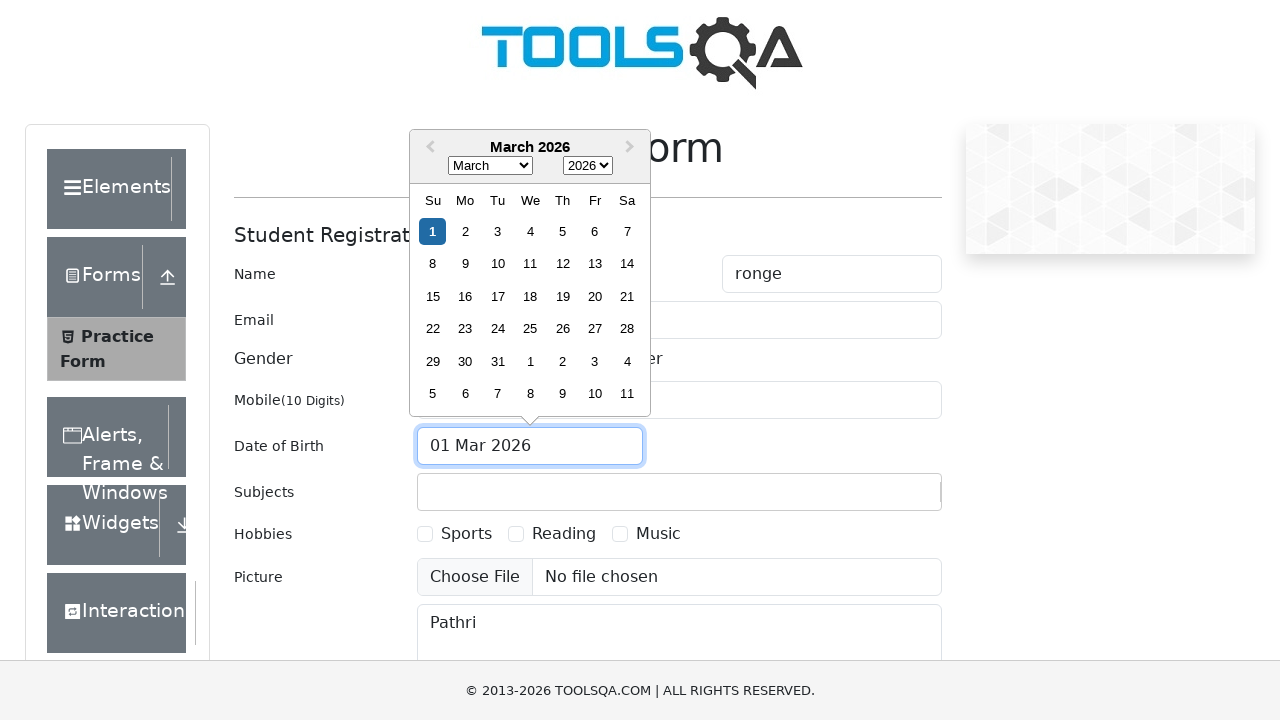

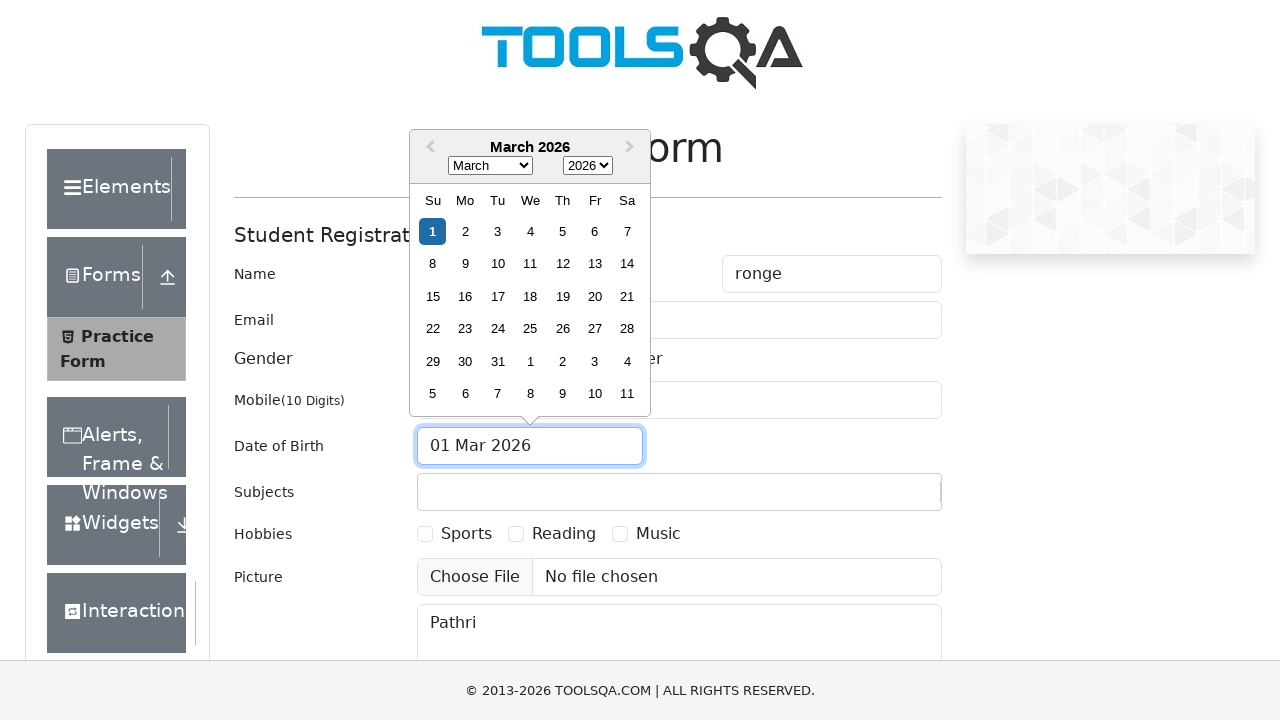